Selects an option from a dropdown menu

Starting URL: https://demoqa.com/select-menu

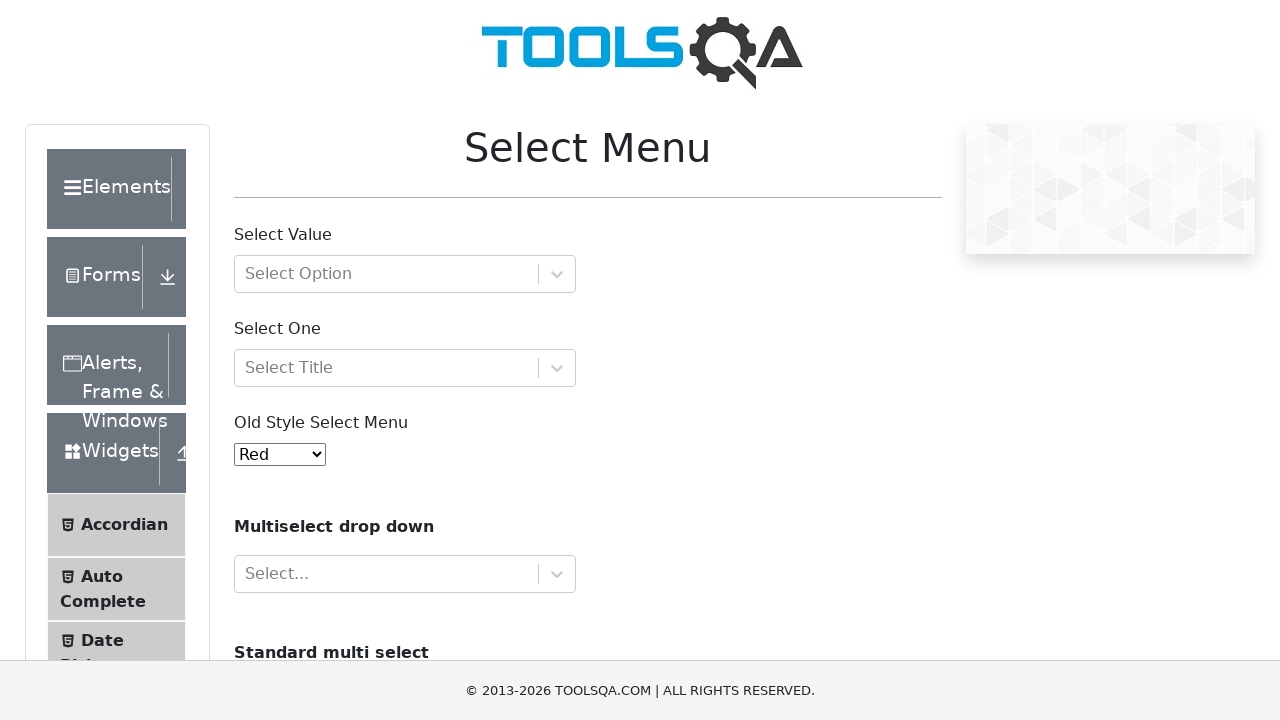

Selected 'Black' option from dropdown menu on #oldSelectMenu
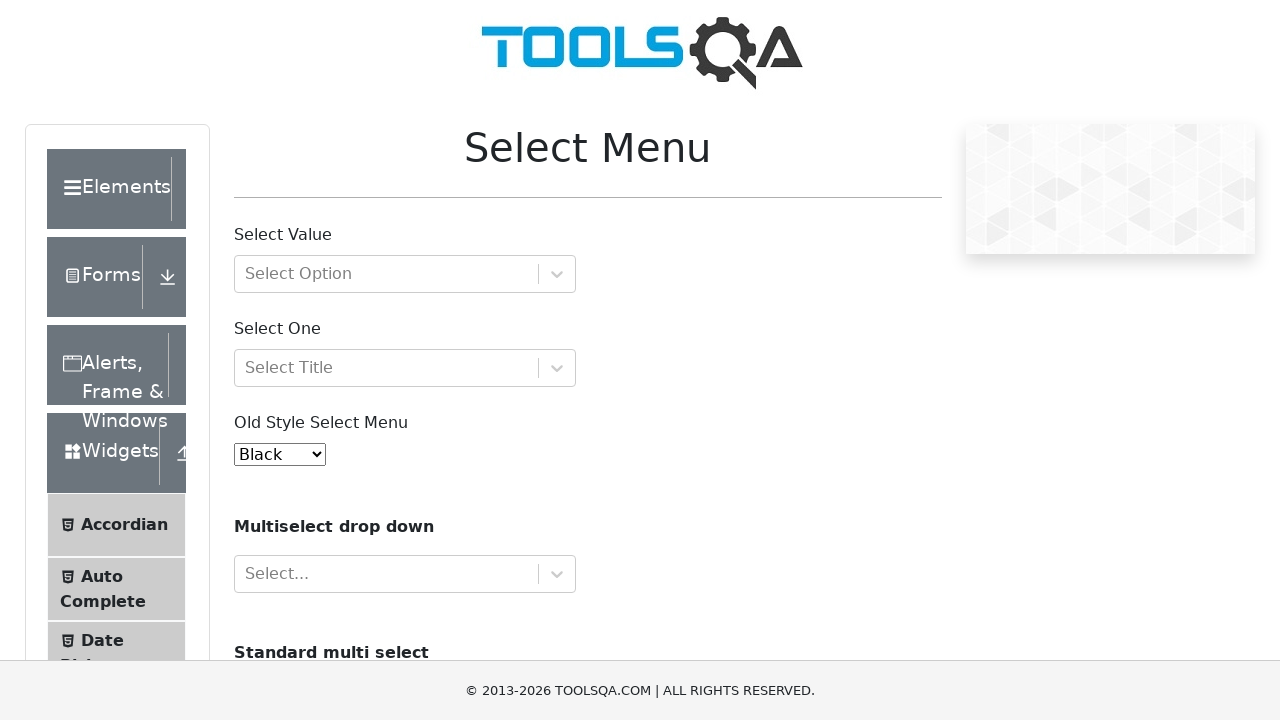

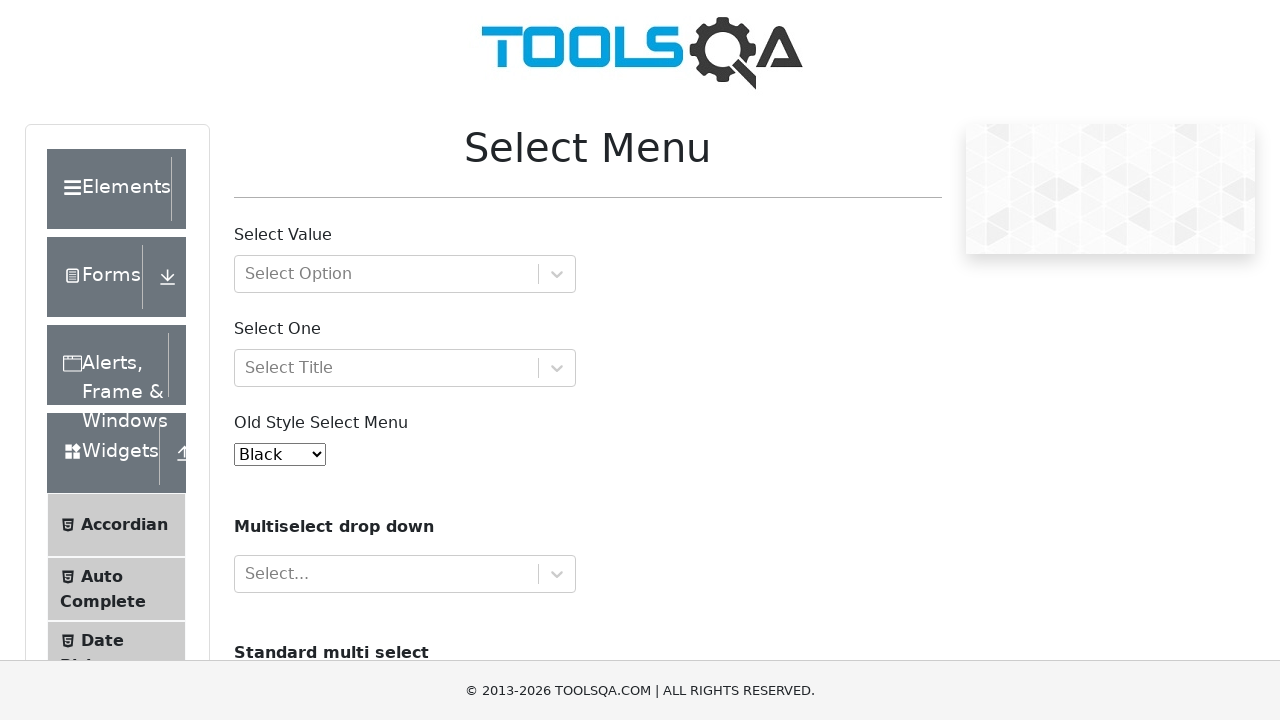